Navigates to DocuSign trial page and verifies that the page title is not empty

Starting URL: https://go.docusign.com/o/trial/

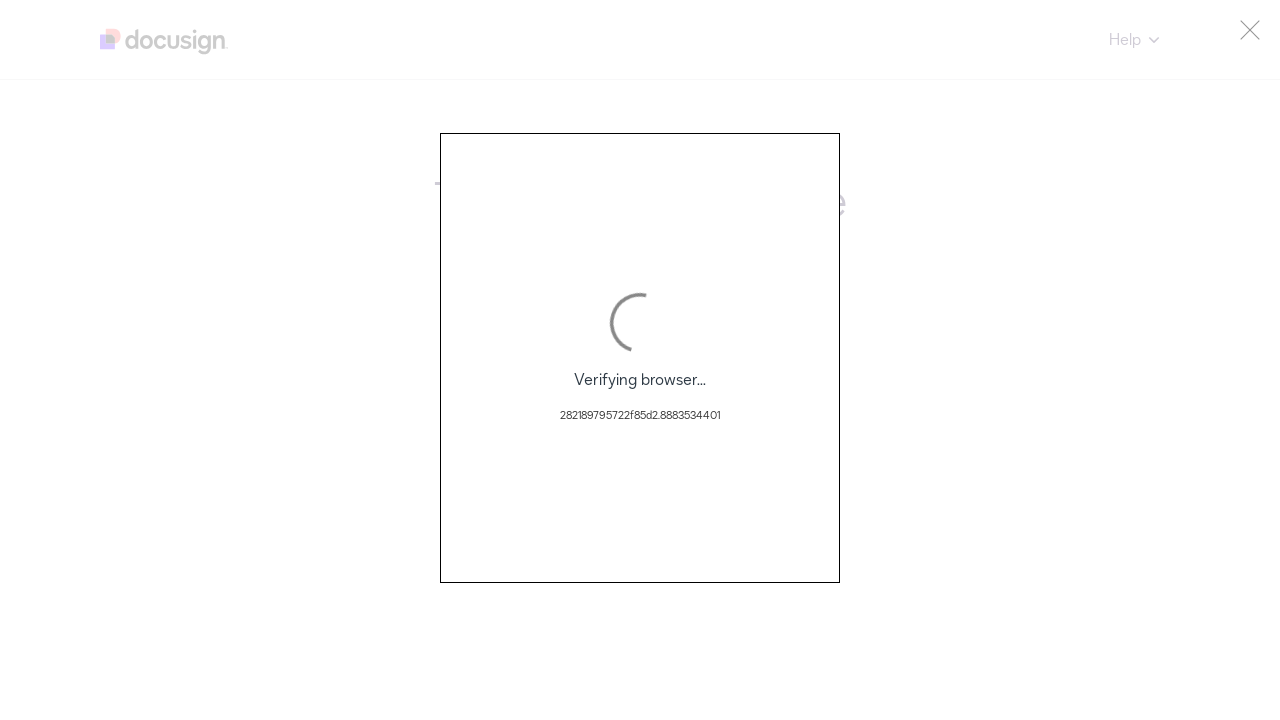

Navigated to DocuSign trial page
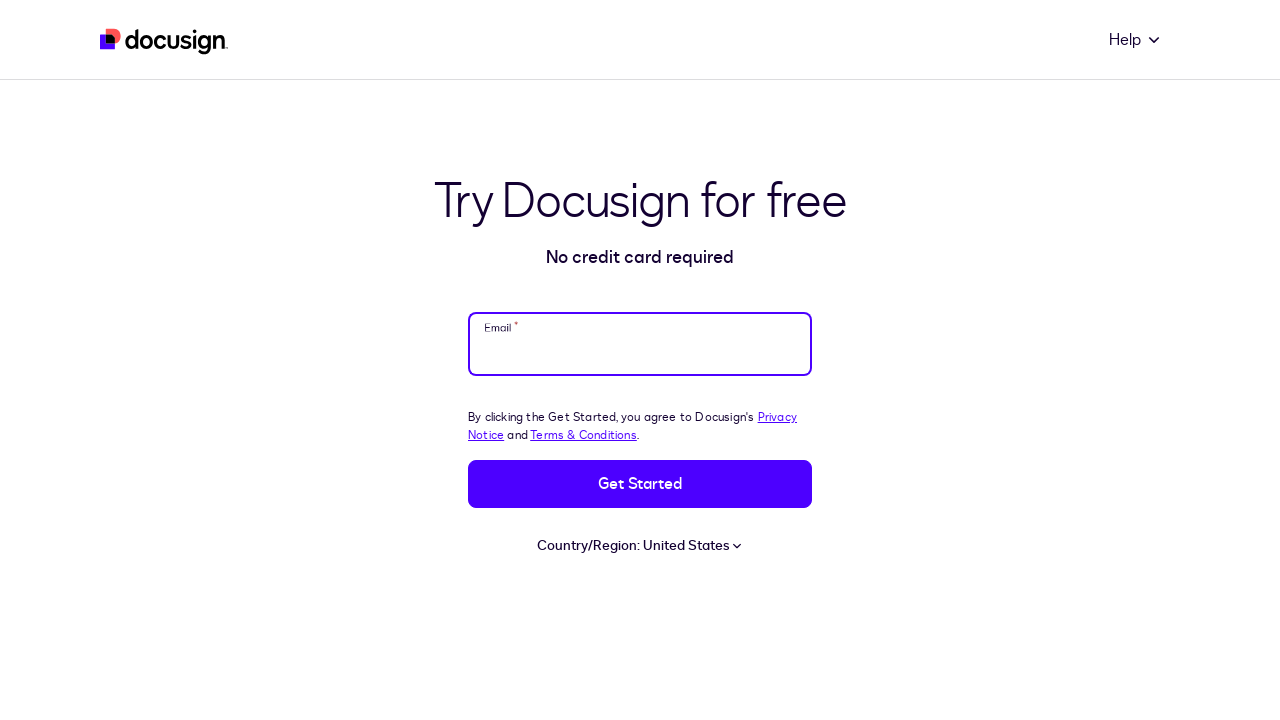

Retrieved page title
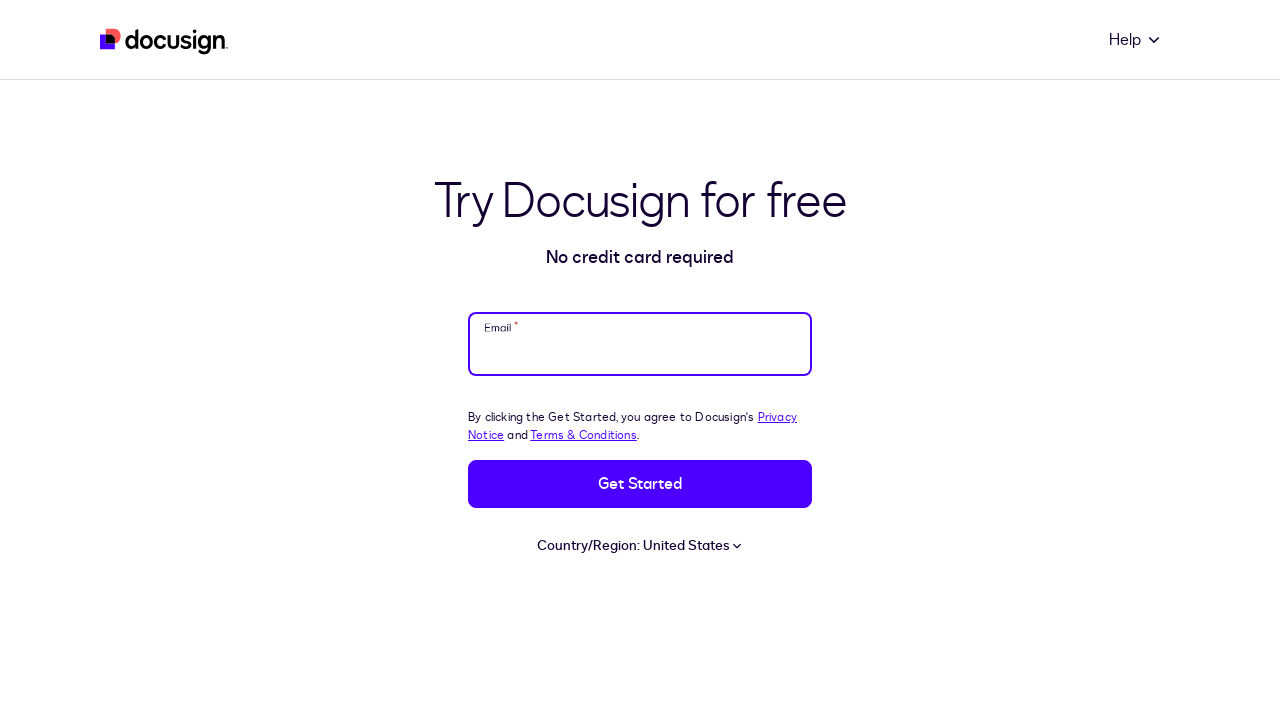

Verified that page title is not empty
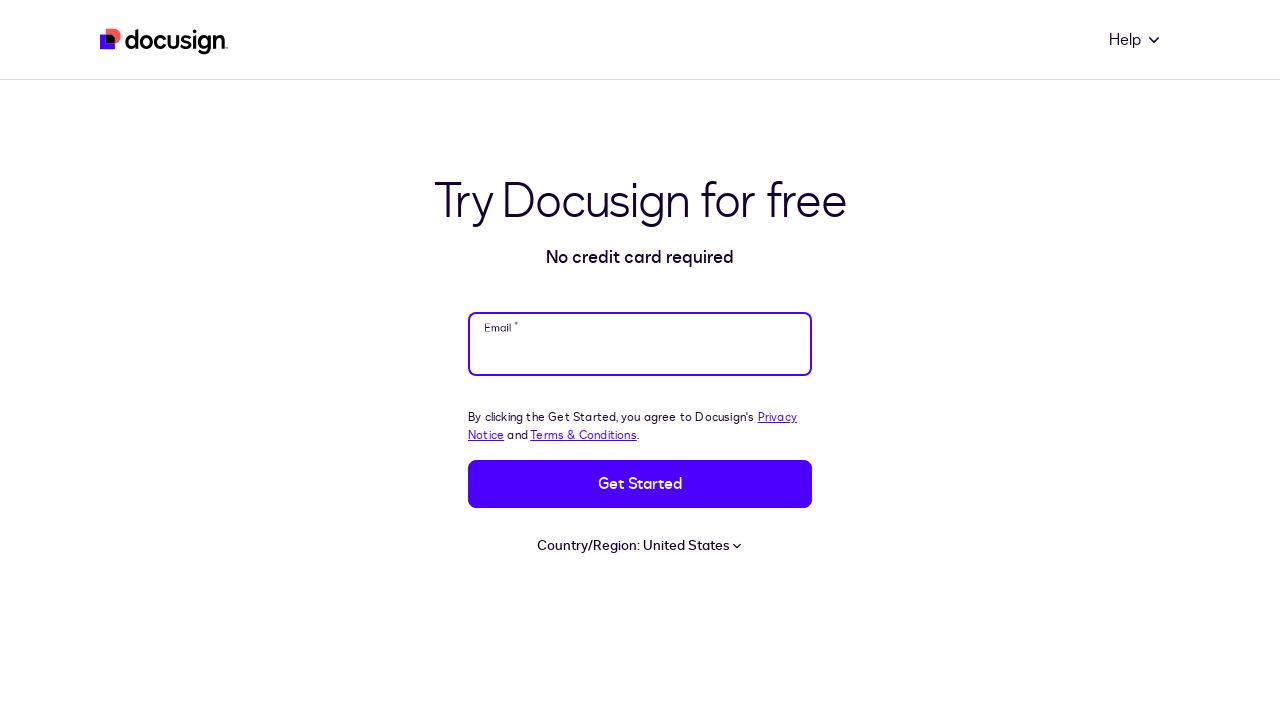

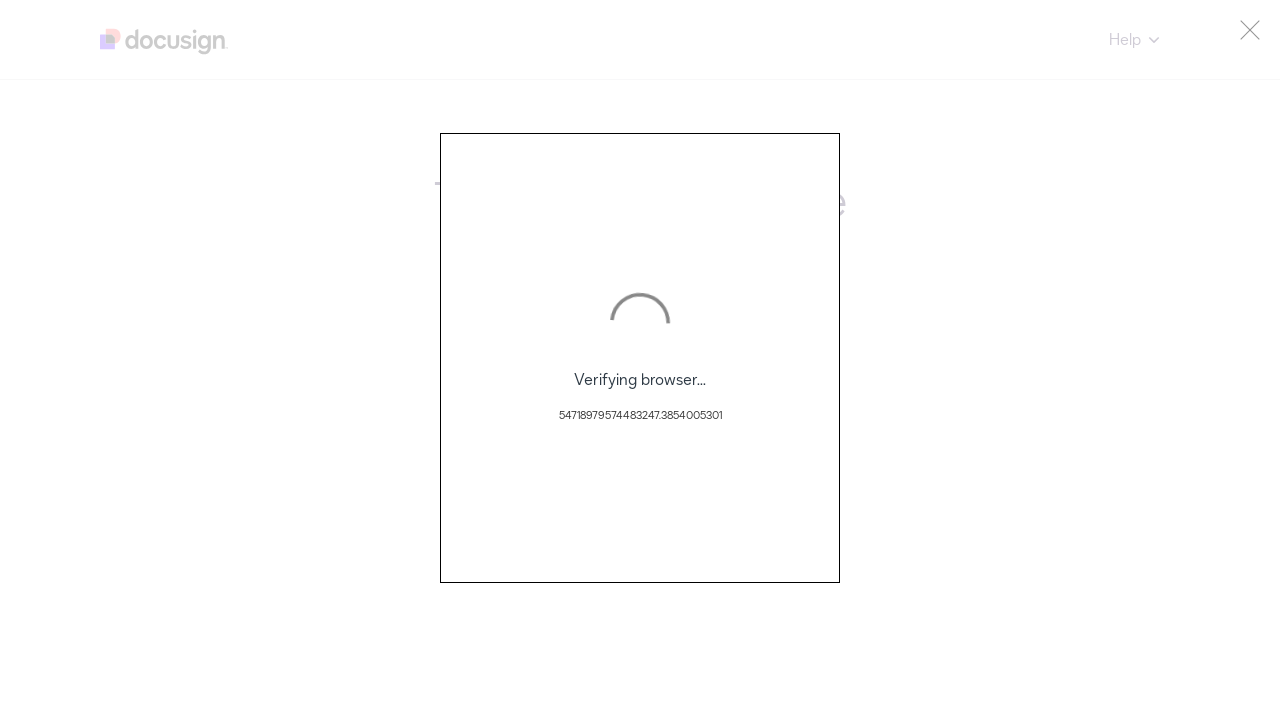